Tests drag and drop functionality on jQuery UI demo page by dragging an element from source to destination and verifying the drop action

Starting URL: http://jqueryui.com/droppable/

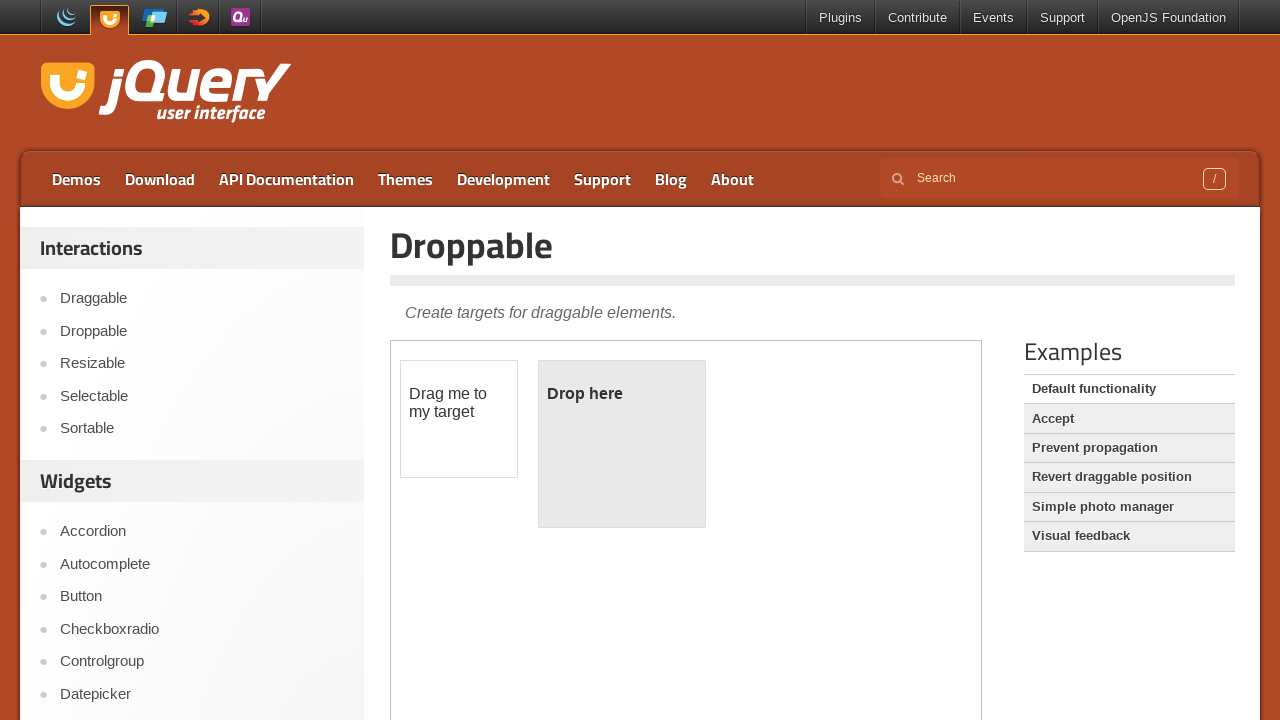

Navigated to jQuery UI droppable demo page
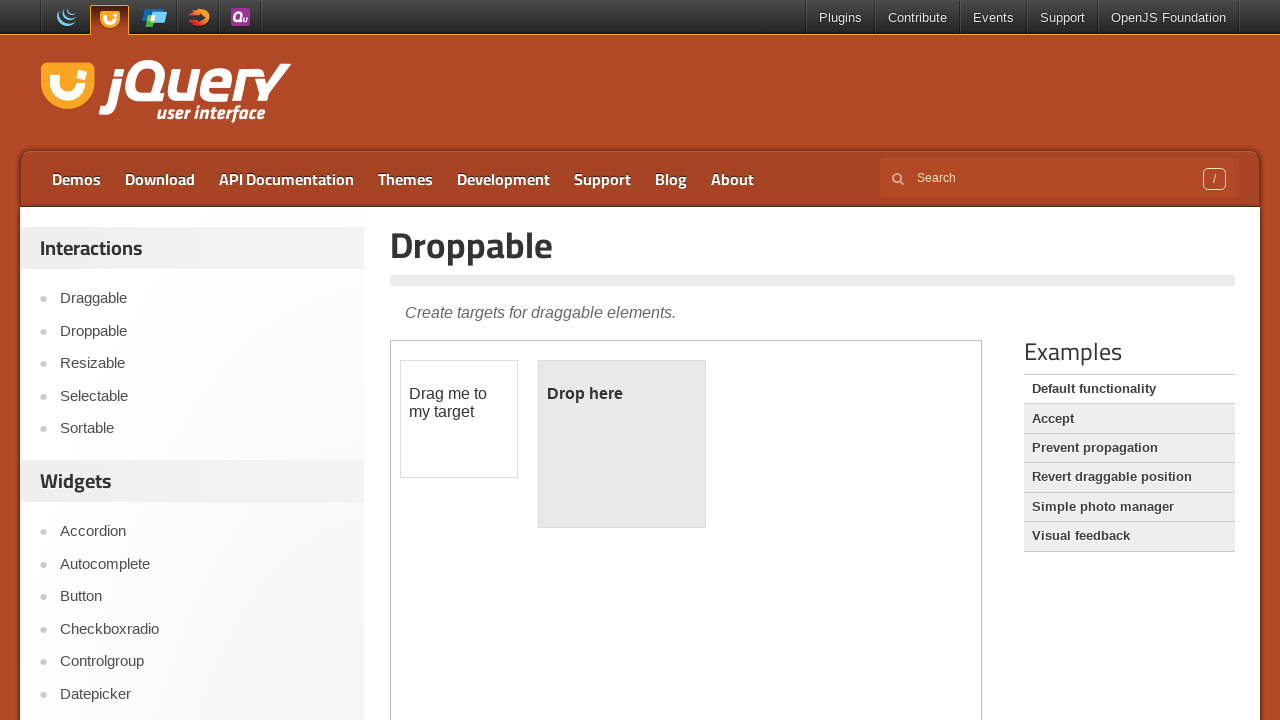

Located demo frame
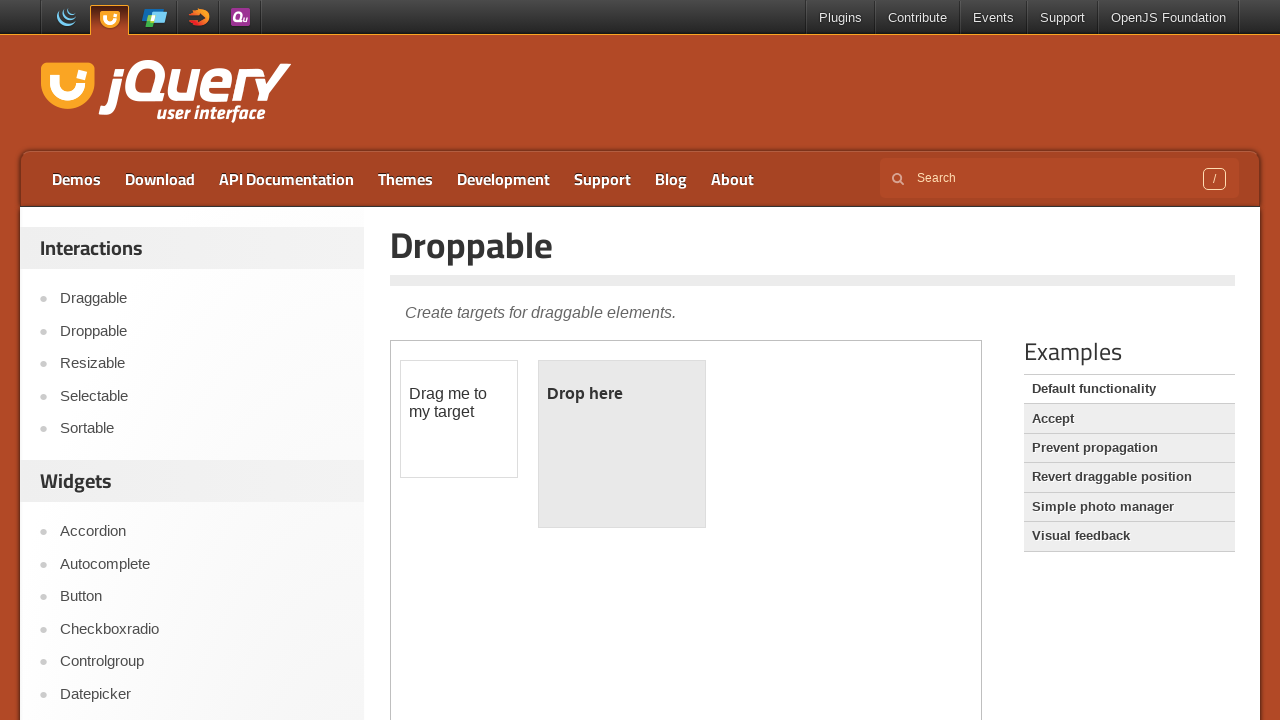

Located draggable element
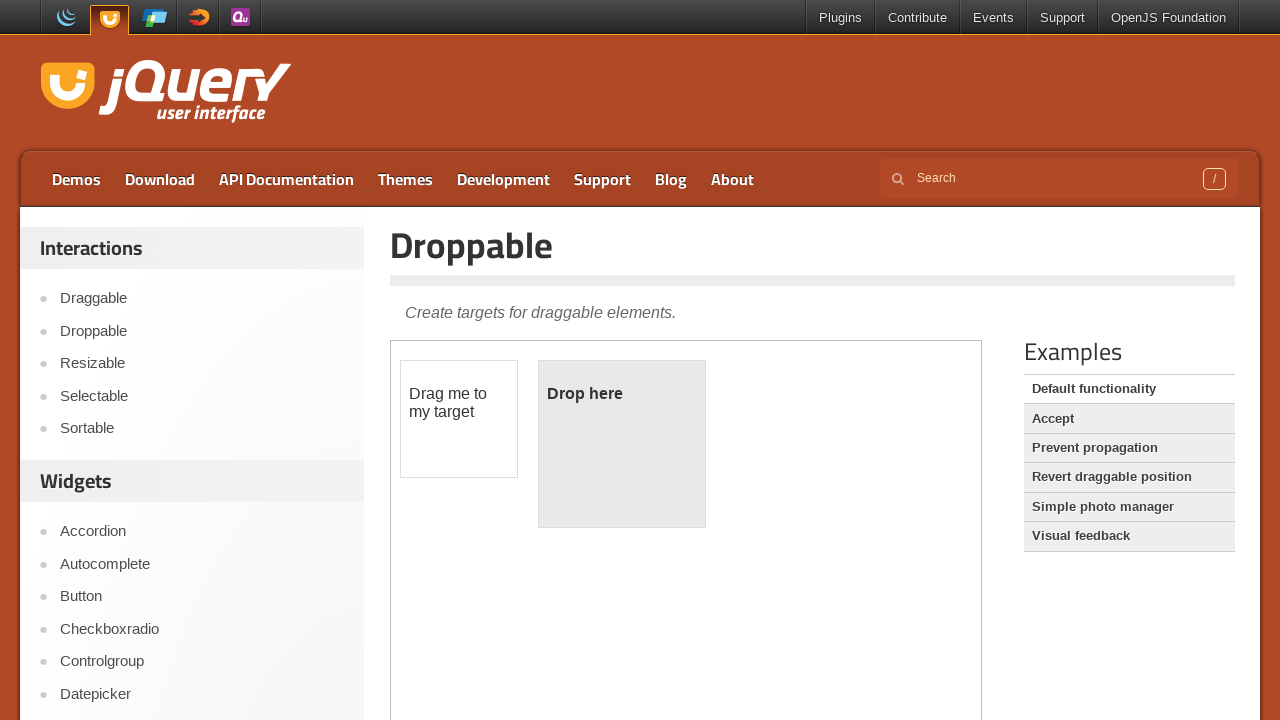

Located droppable element
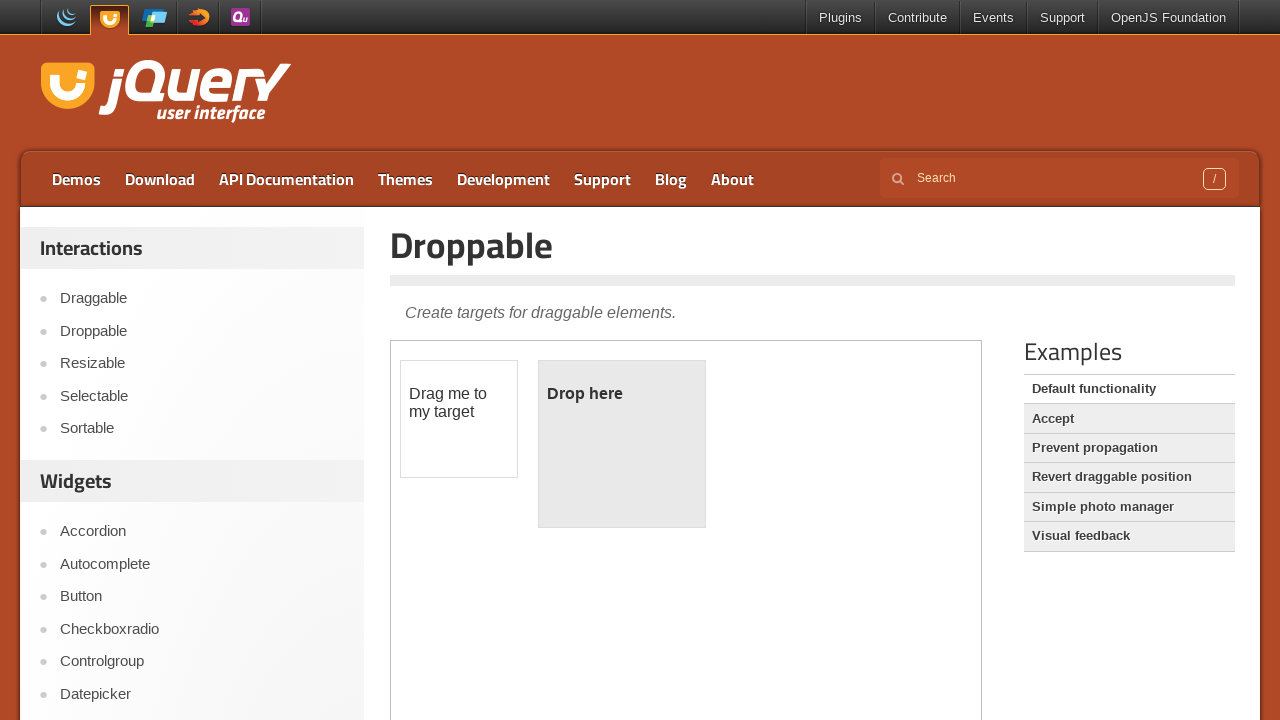

Dragged element from source to destination at (622, 444)
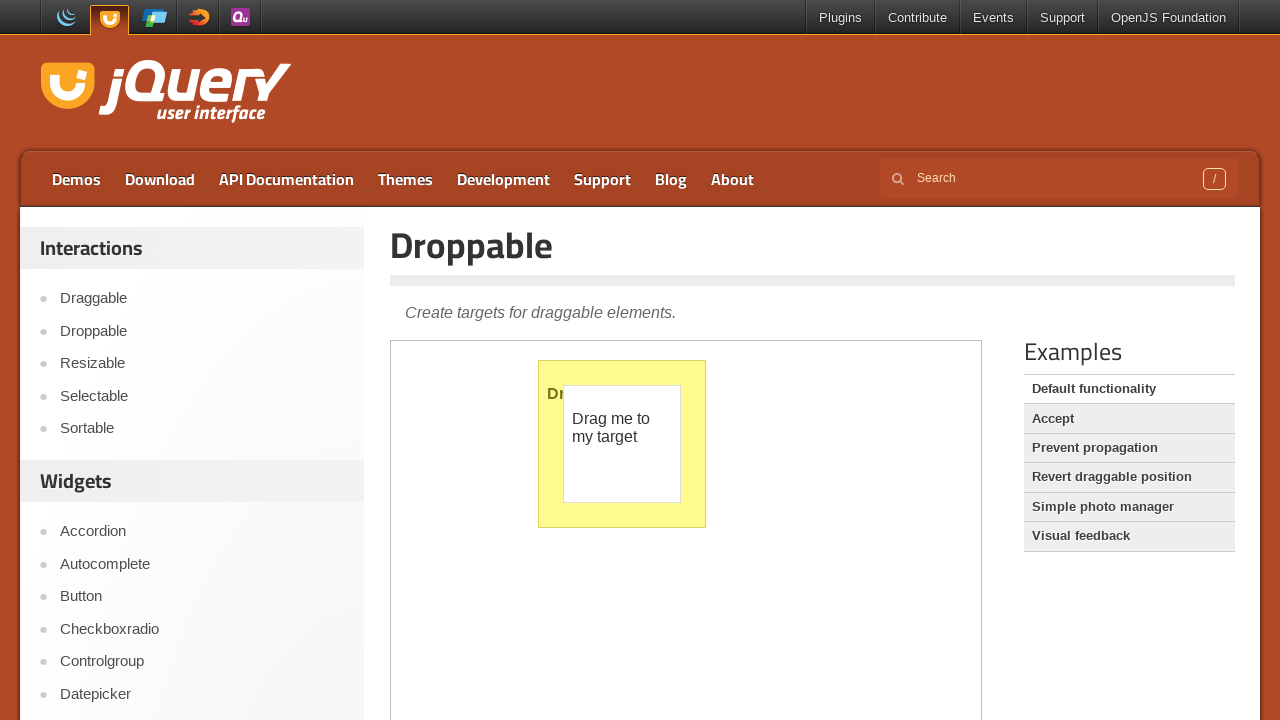

Retrieved dropped element text content
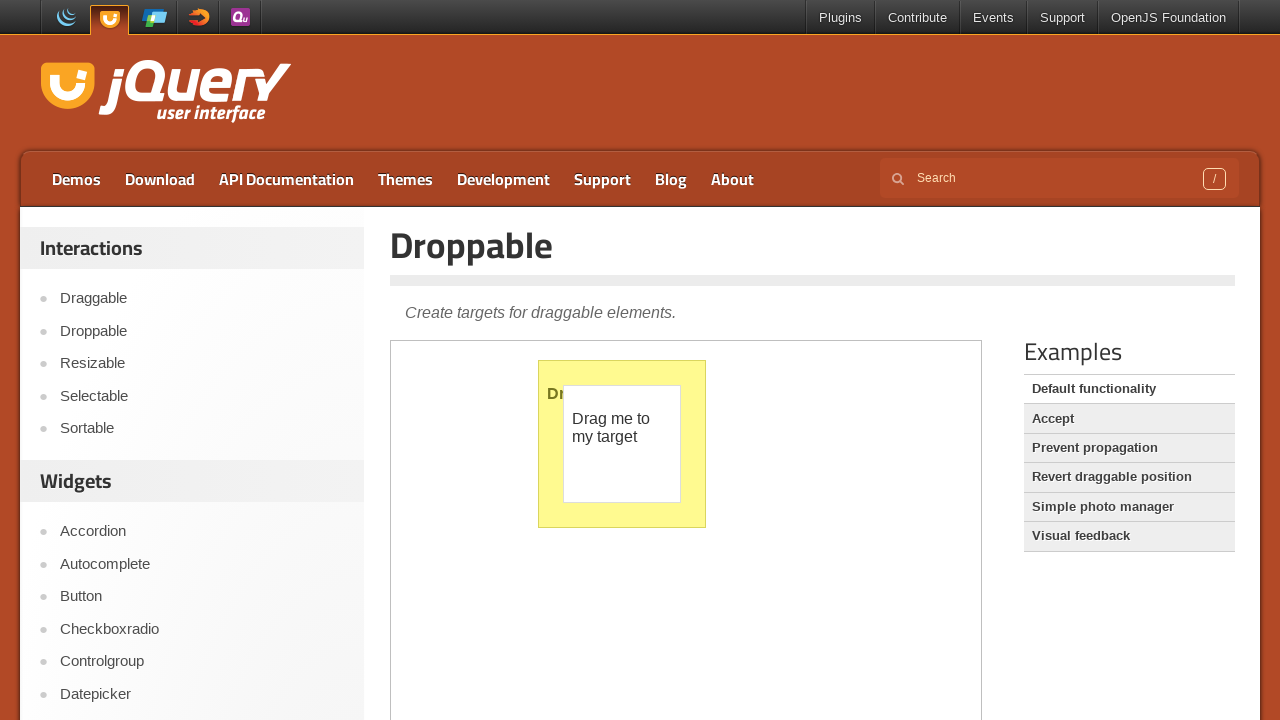

Verified drop action successful - text is 'Dropped!'
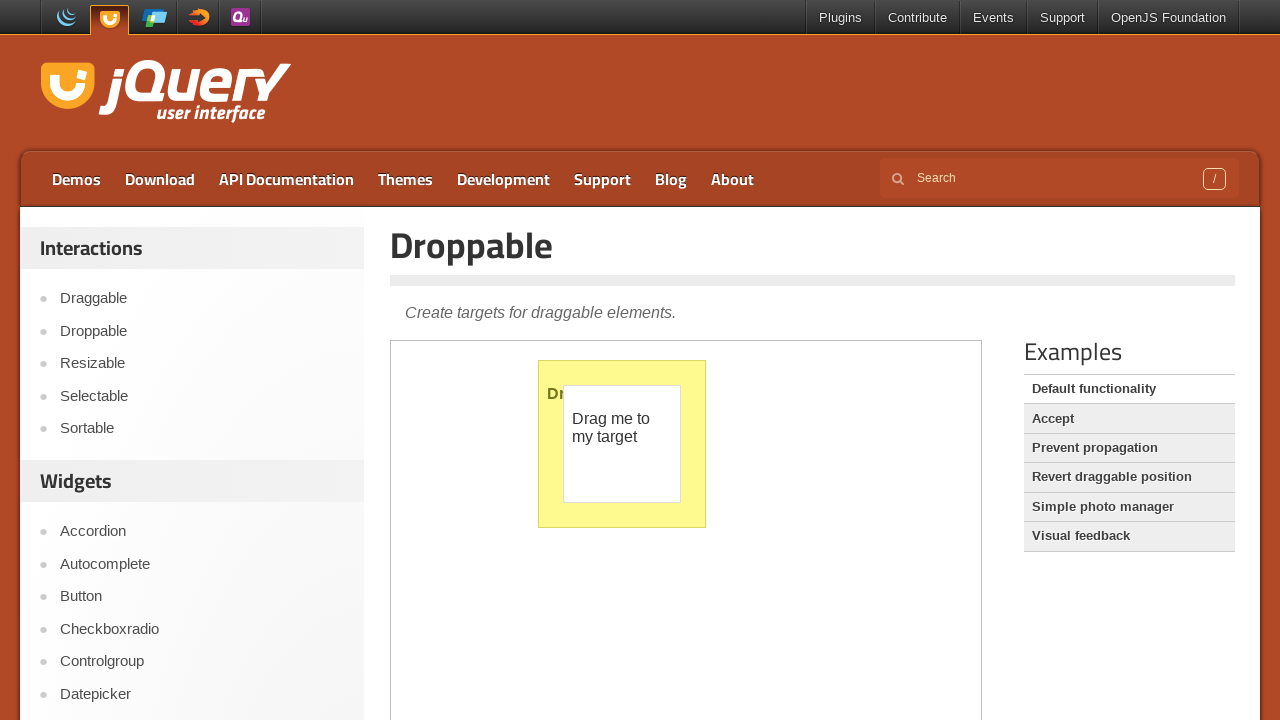

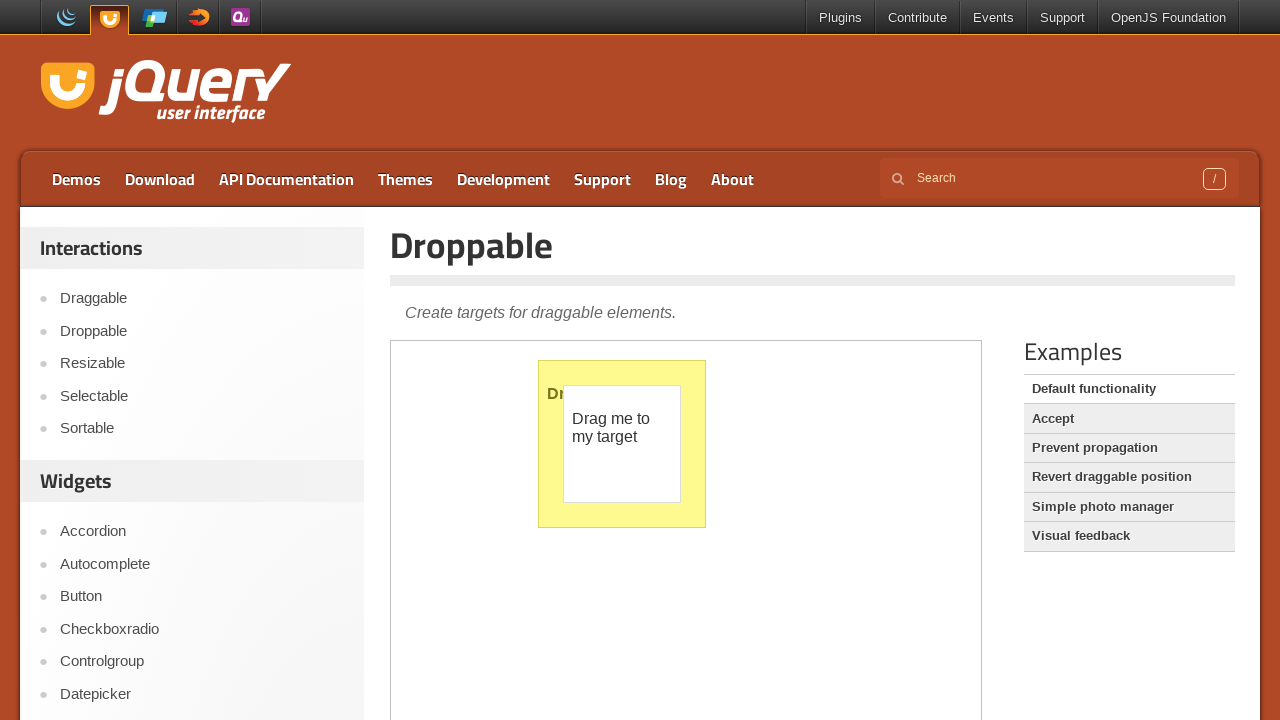